Tests date and time picker functionality by selecting a date and time from the picker widget

Starting URL: https://demoqa.com/date-picker

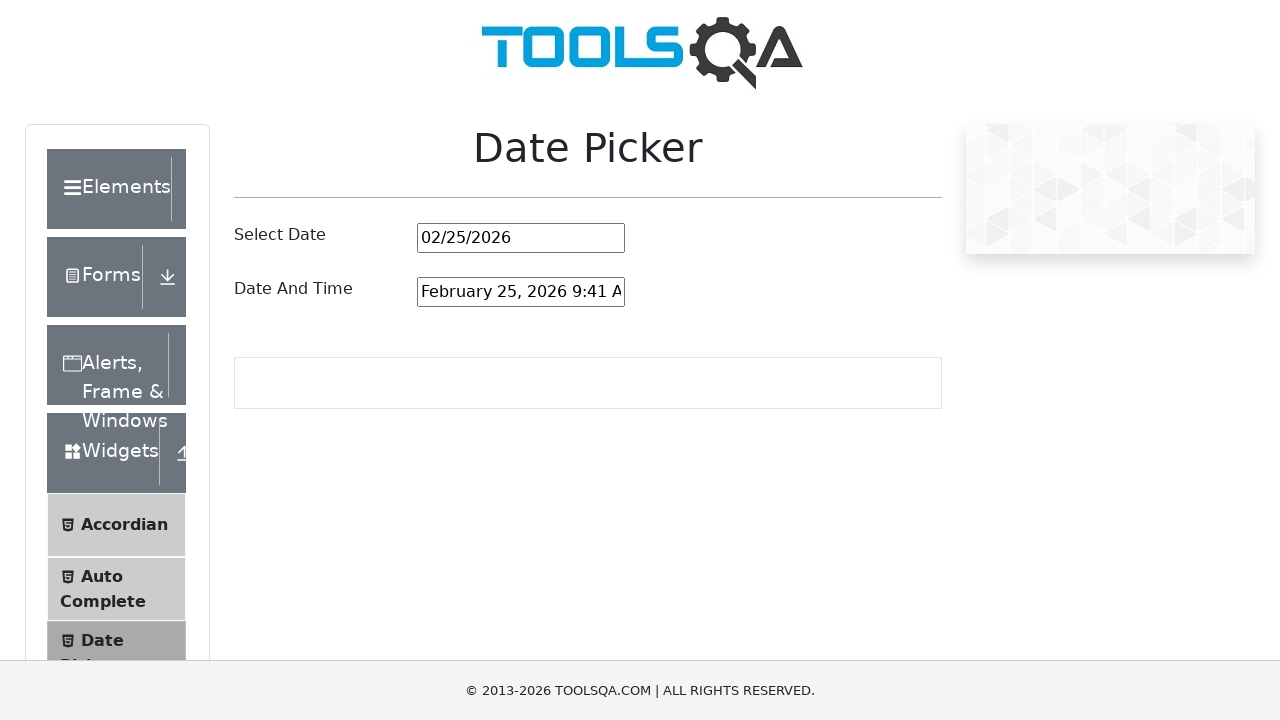

Clicked on the date and time picker input field to open the picker widget at (521, 292) on #dateAndTimePickerInput
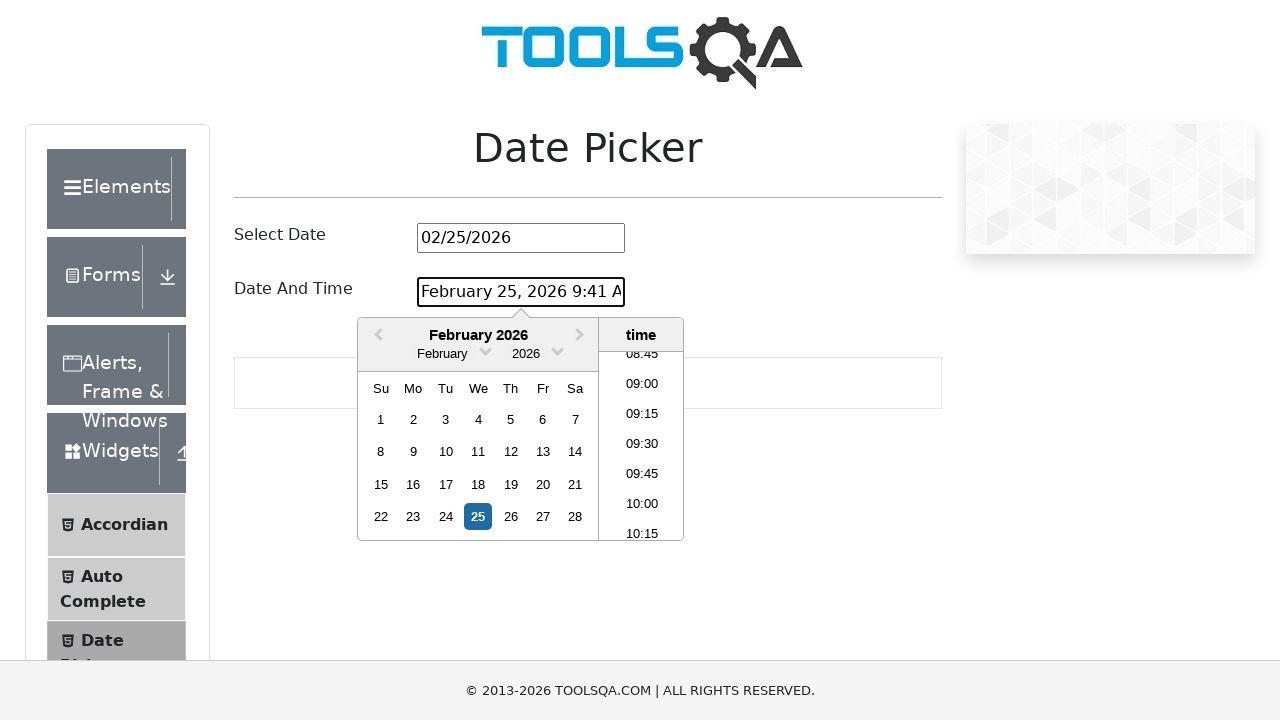

Clicked on the first available day in the date picker at (381, 419) on .react-datepicker__day >> nth=0
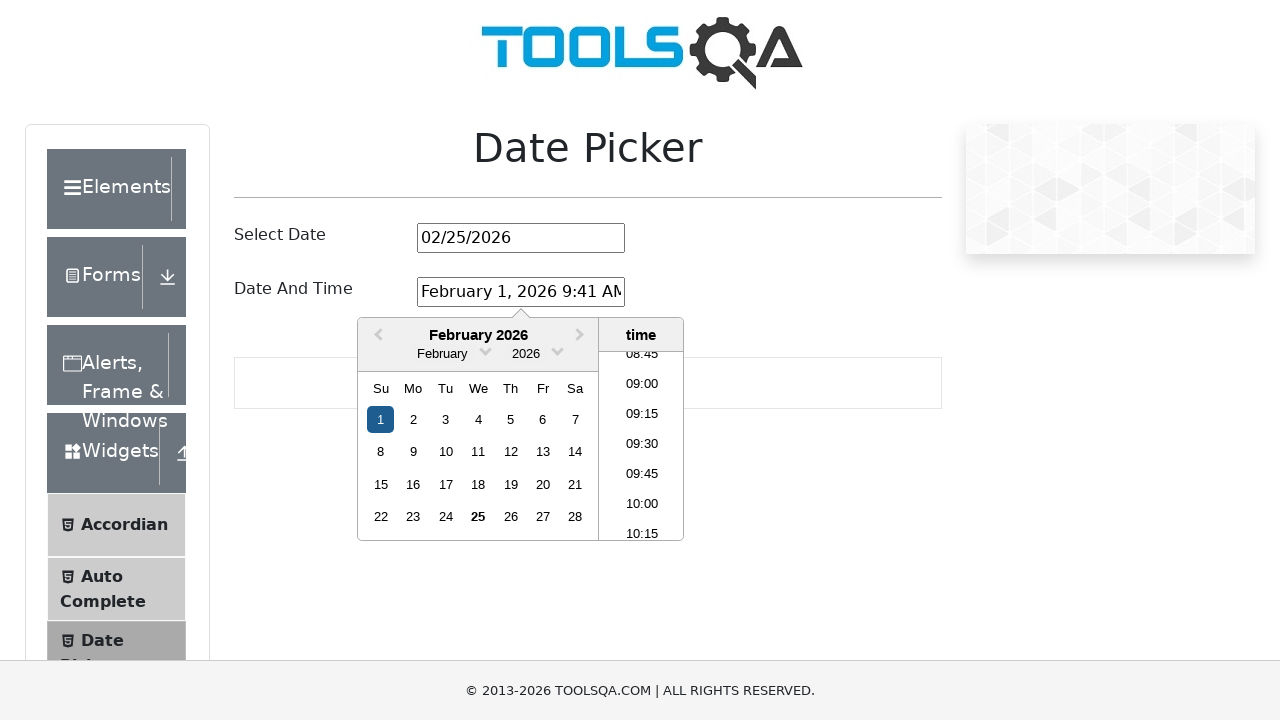

Clicked on the first available time slot in the time picker at (642, 446) on .react-datepicker__time-list >> nth=0
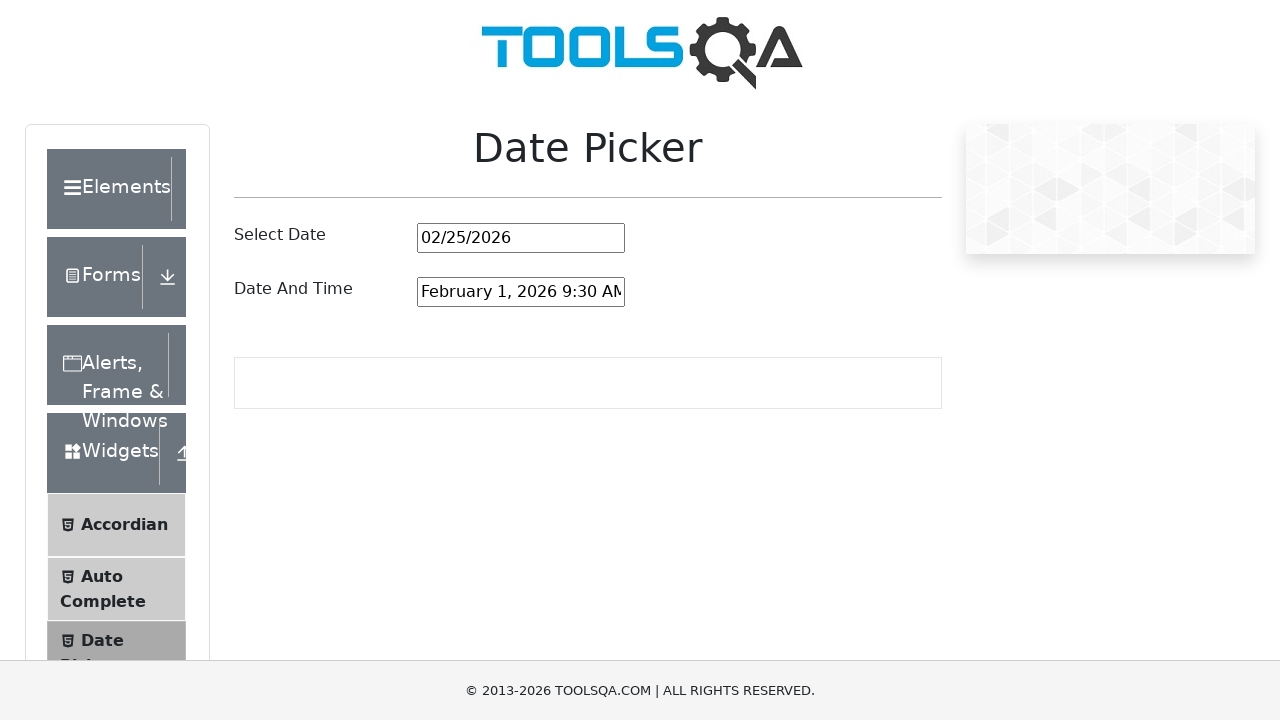

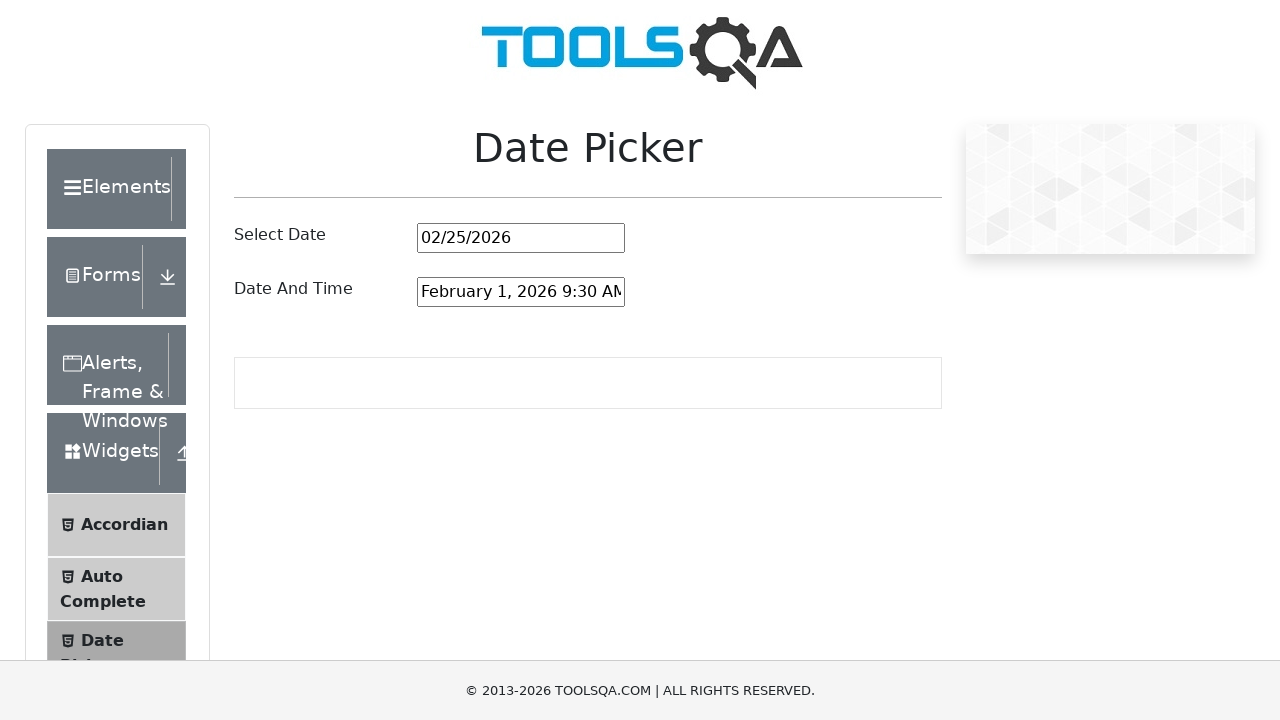